Tests browser window handling by clicking a button that opens a new tab, then verifies that a child window/tab is opened and is different from the parent window

Starting URL: https://demoqa.com/browser-windows

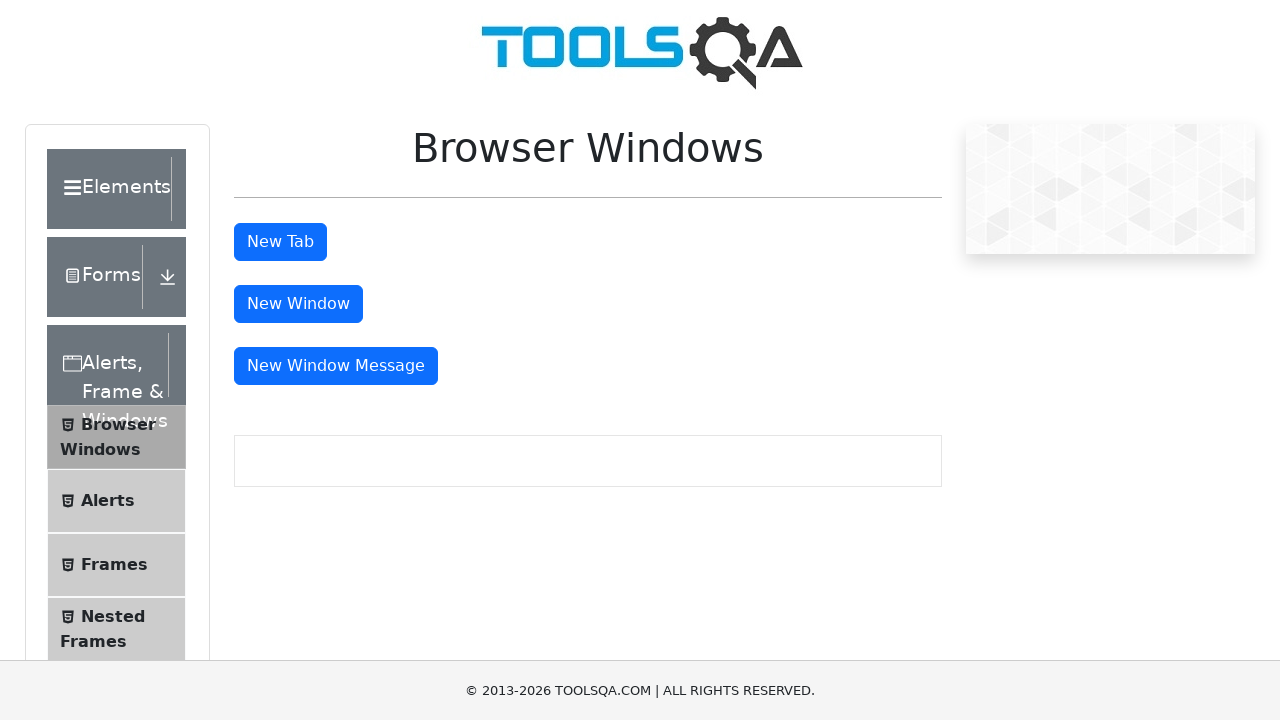

Clicked 'New Tab' button and captured new child window/tab at (280, 242) on button#tabButton
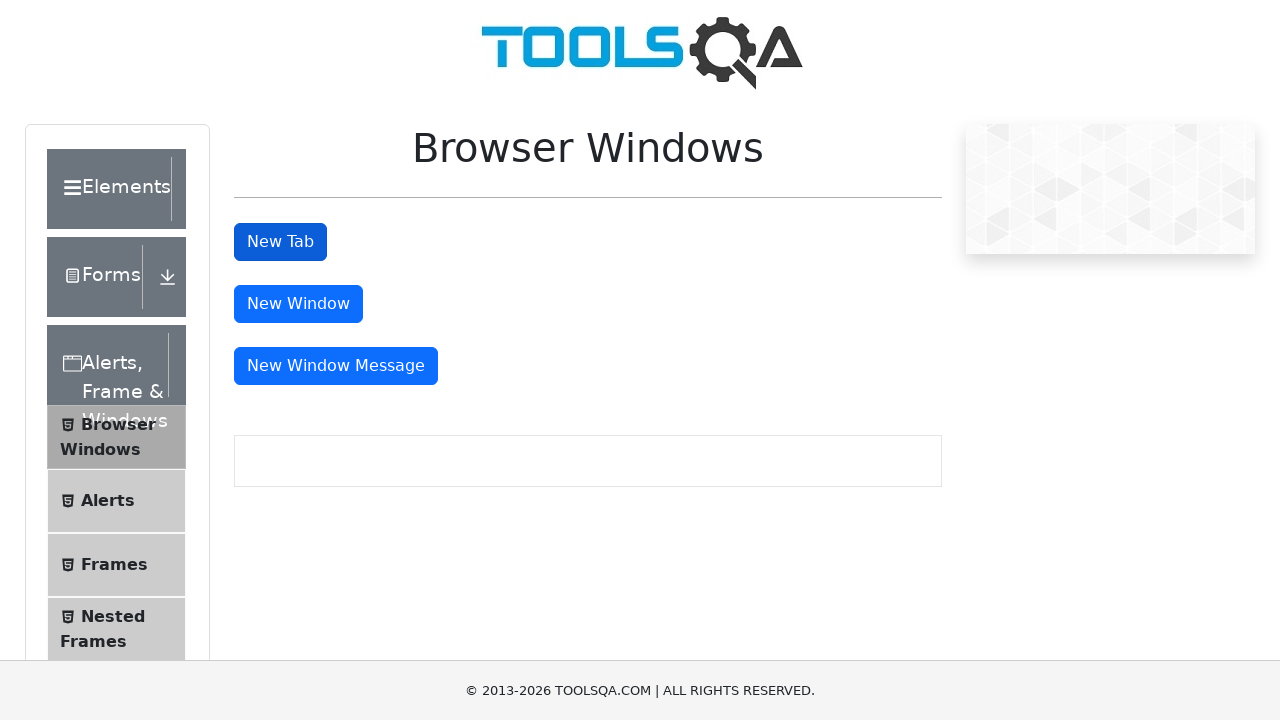

New tab page loaded successfully
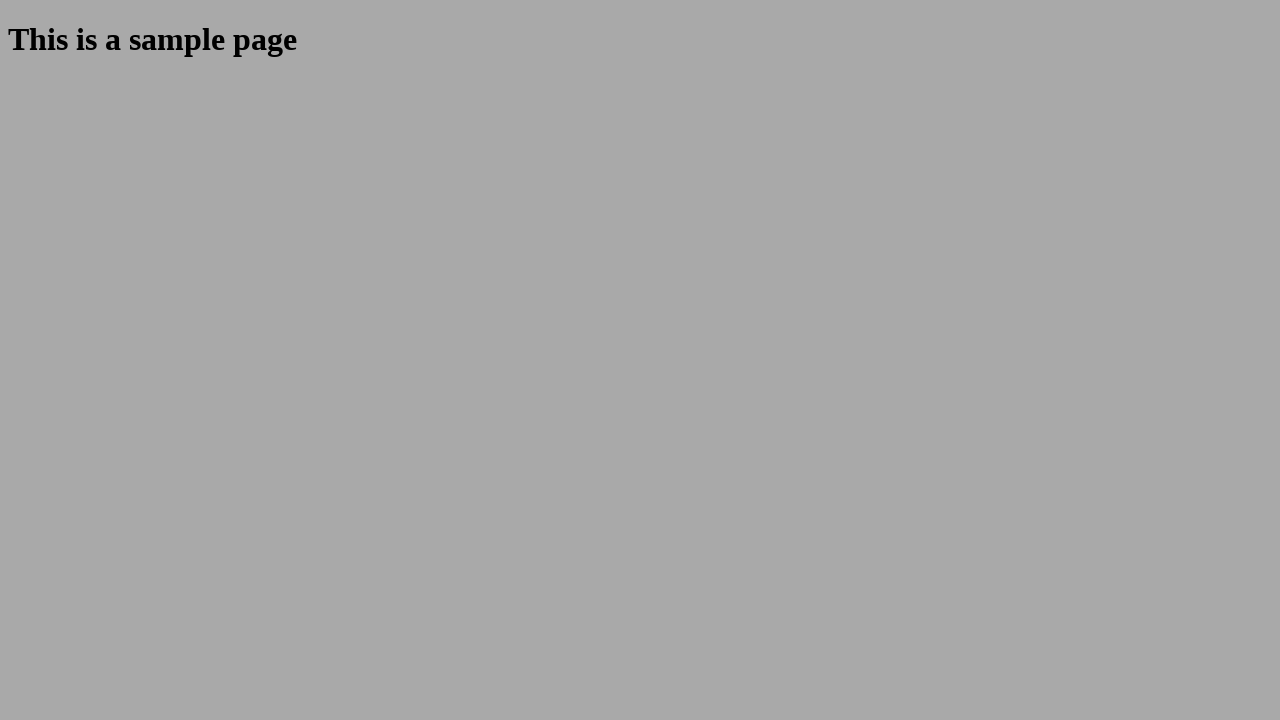

Verified child window is different from parent - sample heading element found
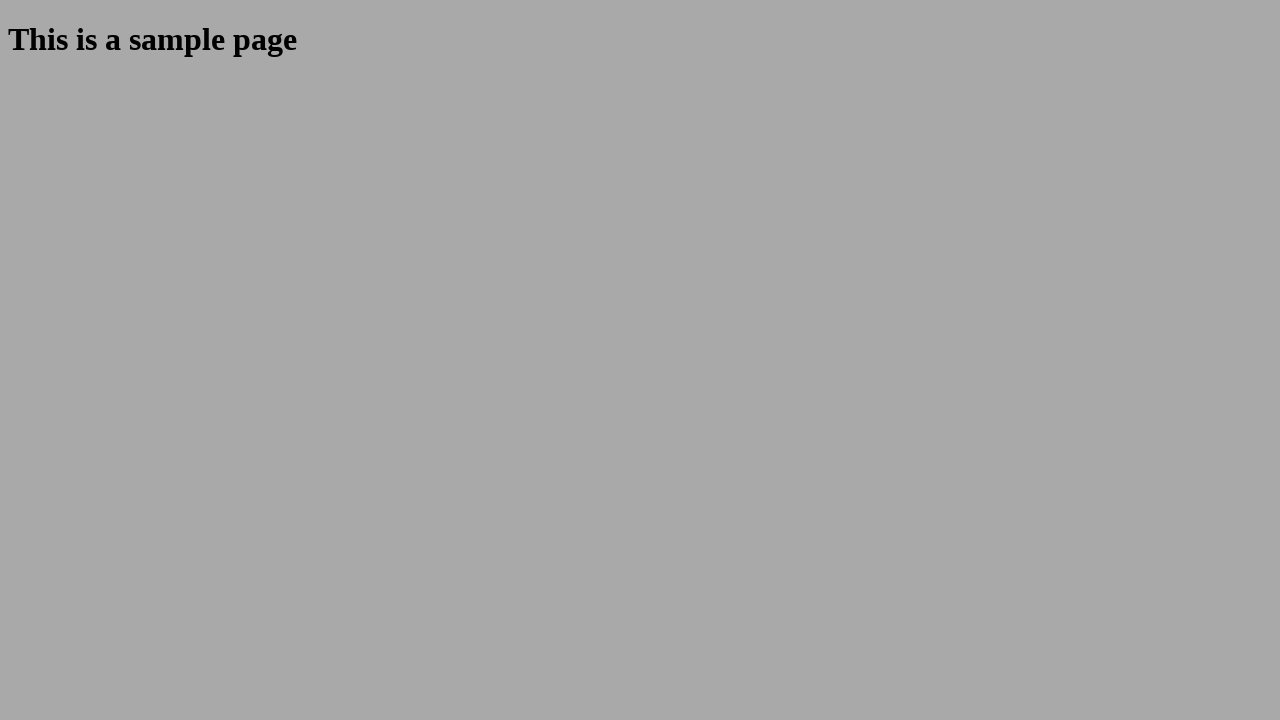

Closed the child window/tab
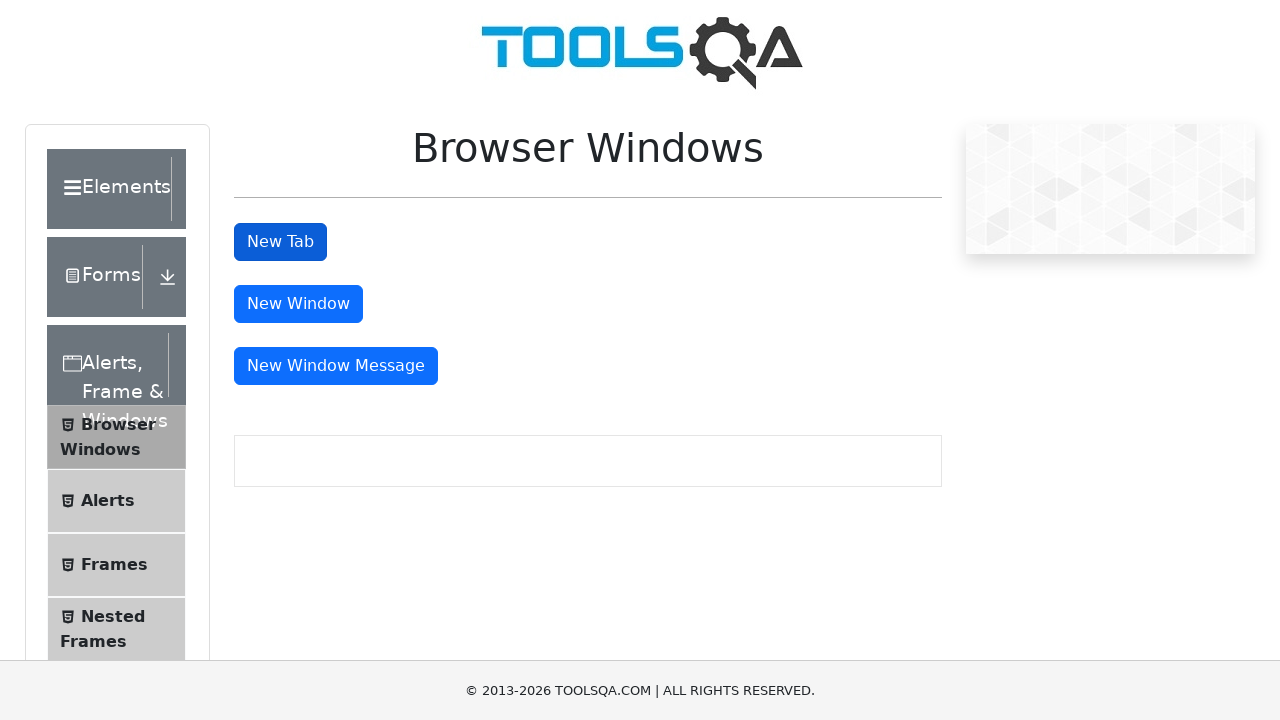

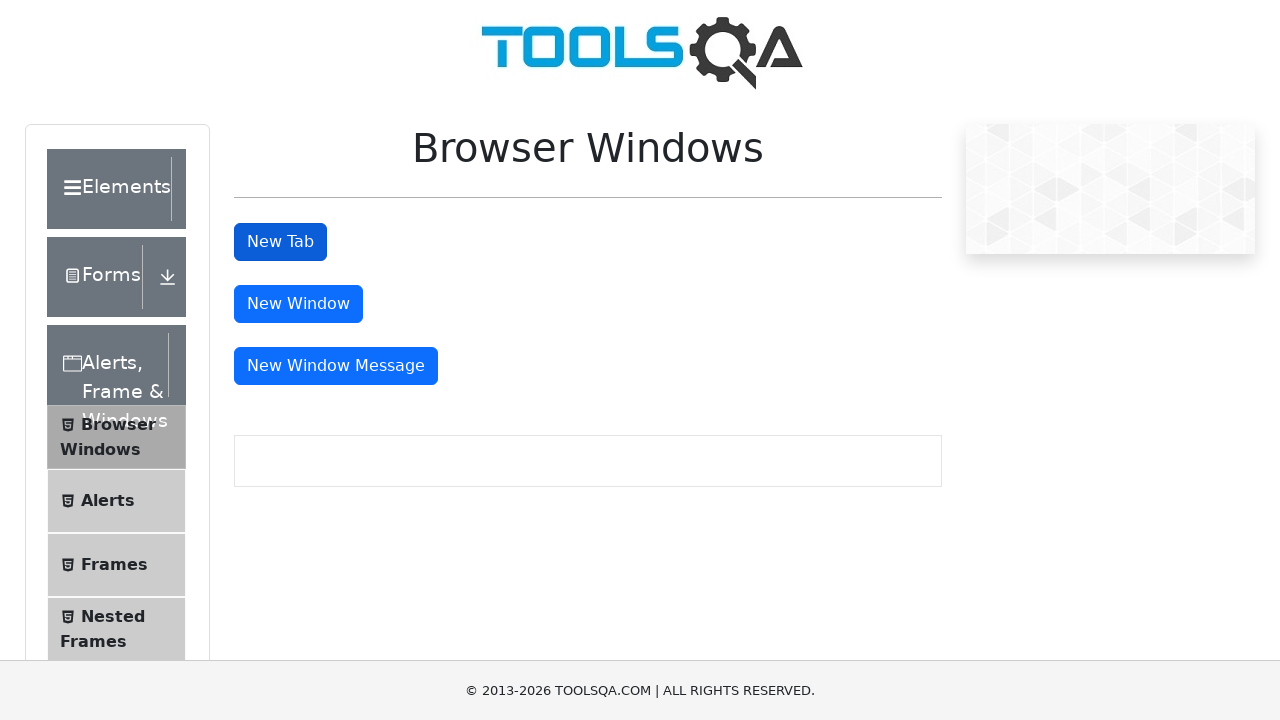